Tests checkbox interactions on a practice automation website by selecting, deselecting, and clearing multiple checkboxes

Starting URL: https://testautomationpractice.blogspot.com/

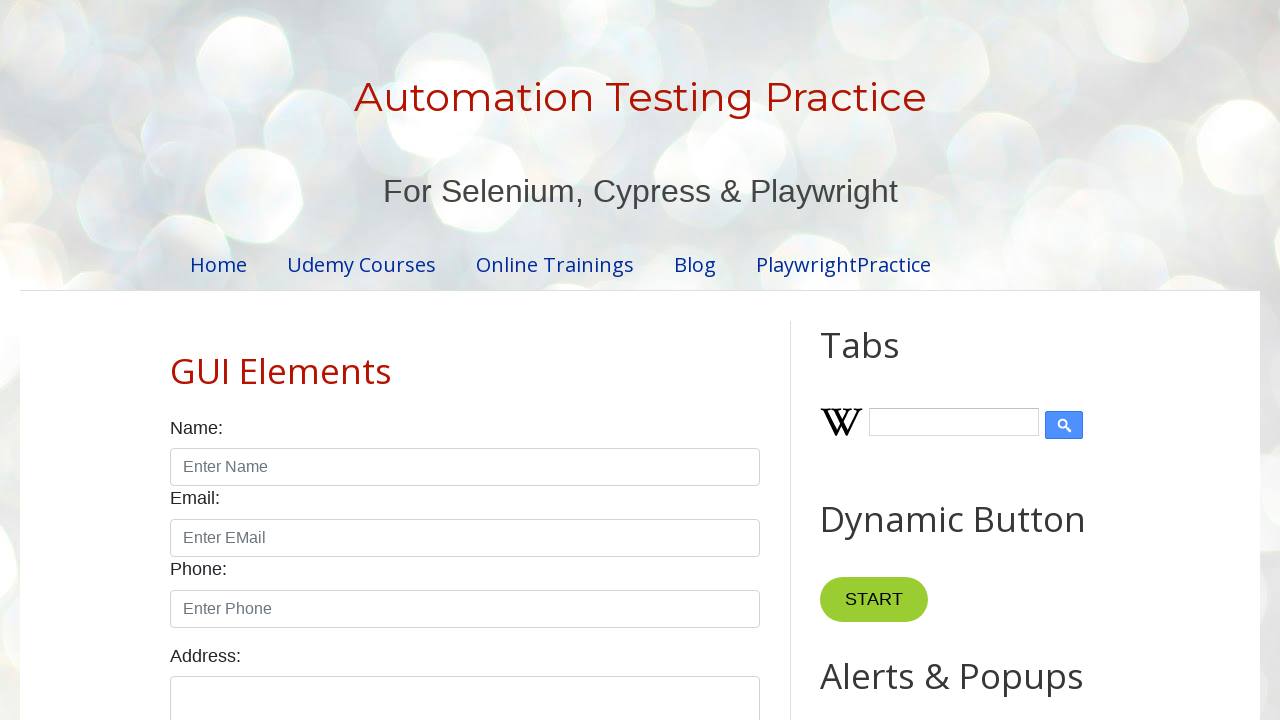

Clicked Sunday checkbox at (176, 360) on #sunday
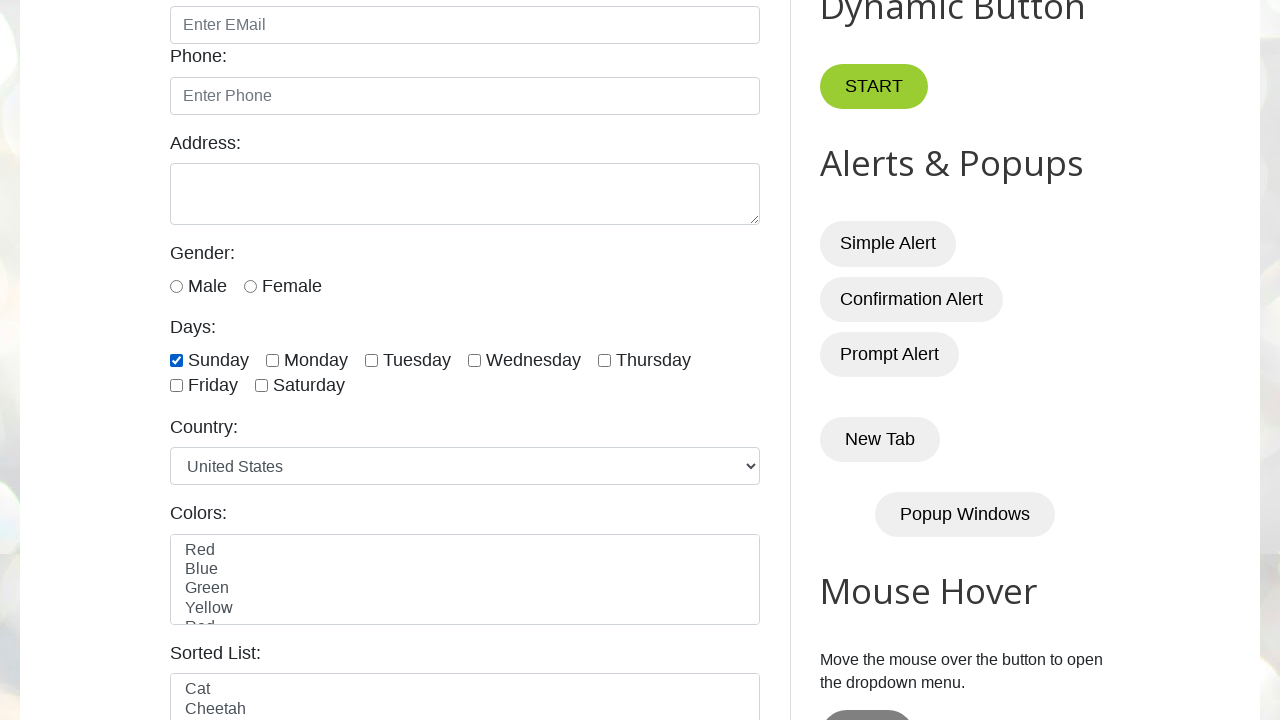

Retrieved all day checkboxes from the page
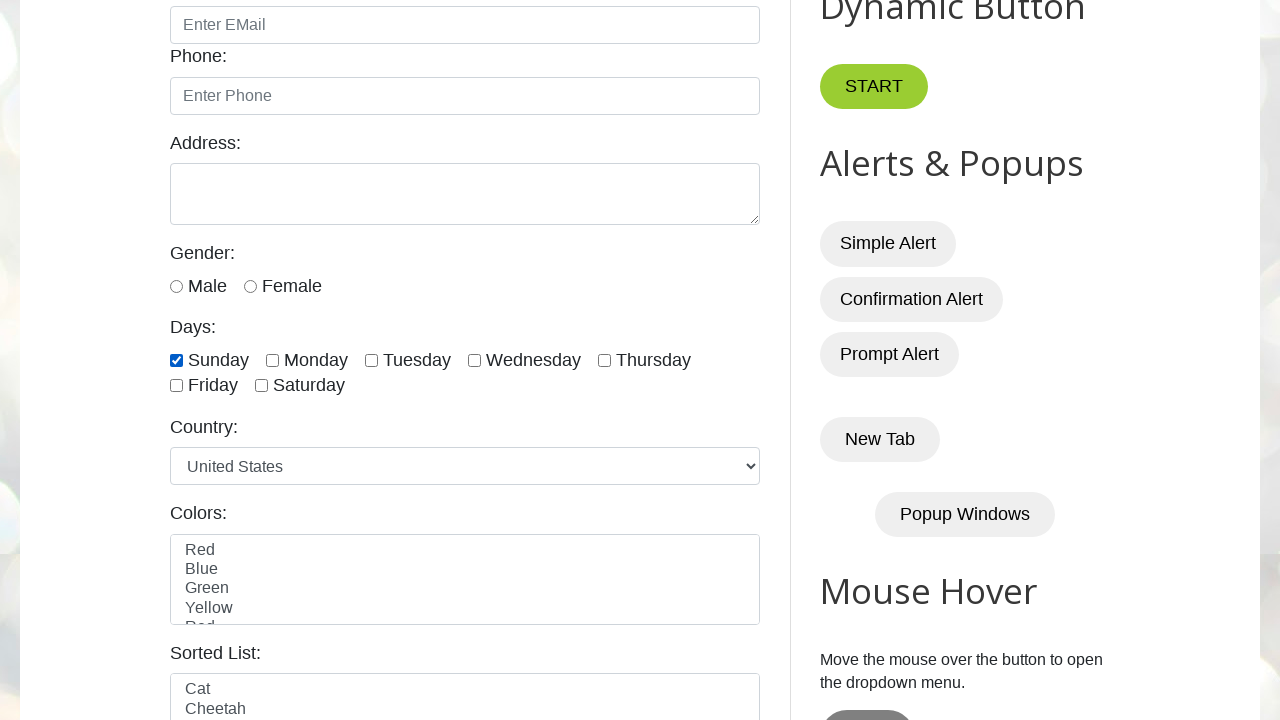

Clicked sunday checkbox to select it at (176, 360) on xpath=//input[@type='checkbox' and contains(@id,'day')] >> nth=0
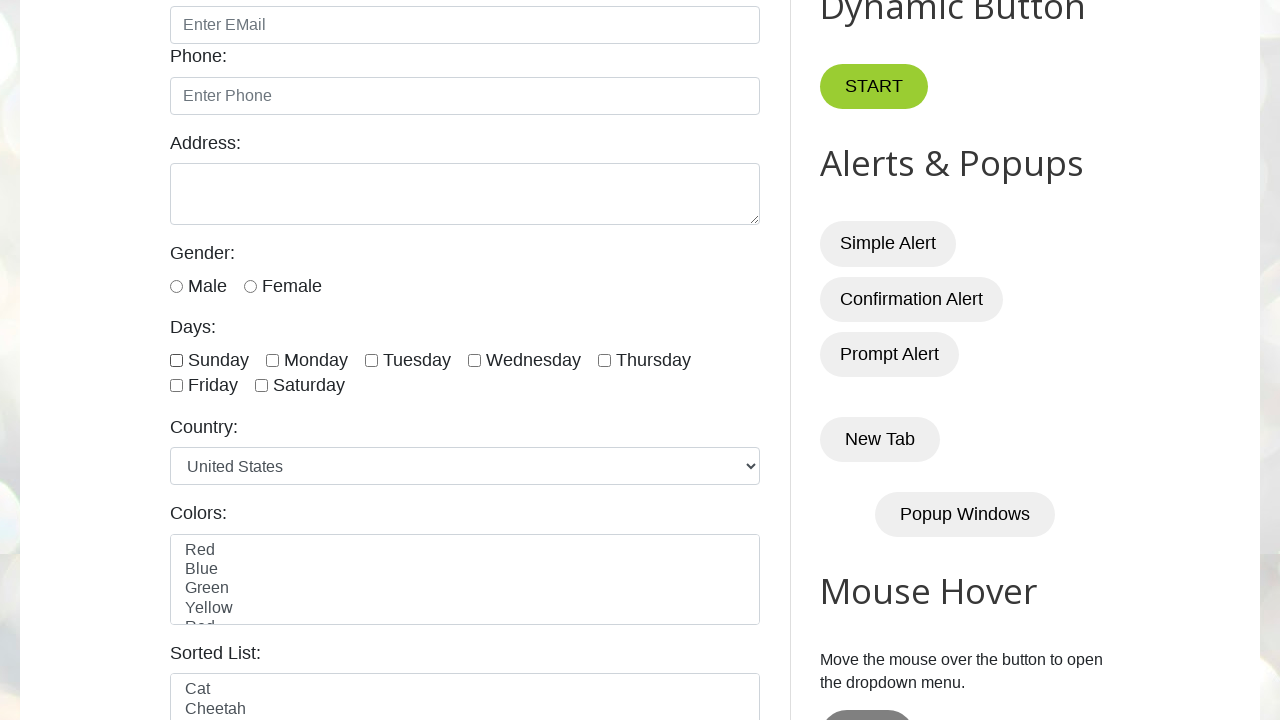

Clicked monday checkbox to select it at (272, 360) on xpath=//input[@type='checkbox' and contains(@id,'day')] >> nth=1
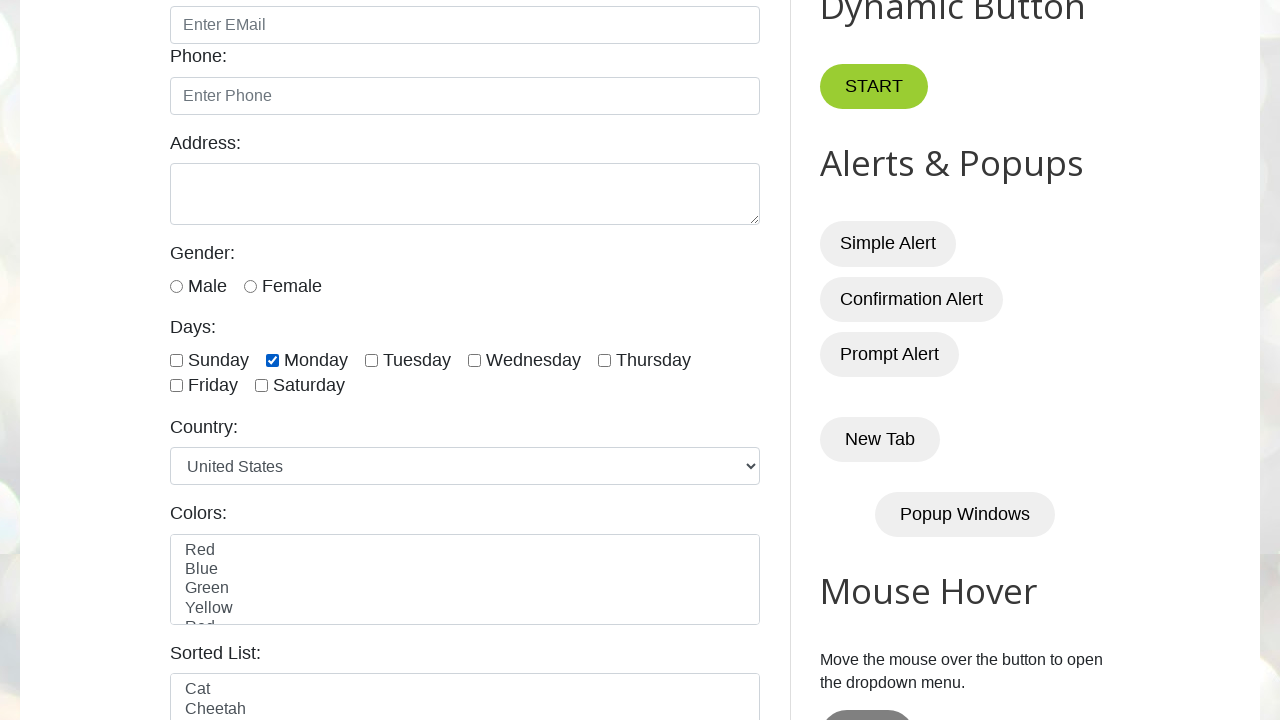

Clicked a checked checkbox to deselect it at (272, 360) on xpath=//input[@type='checkbox' and contains(@id,'day')] >> nth=1
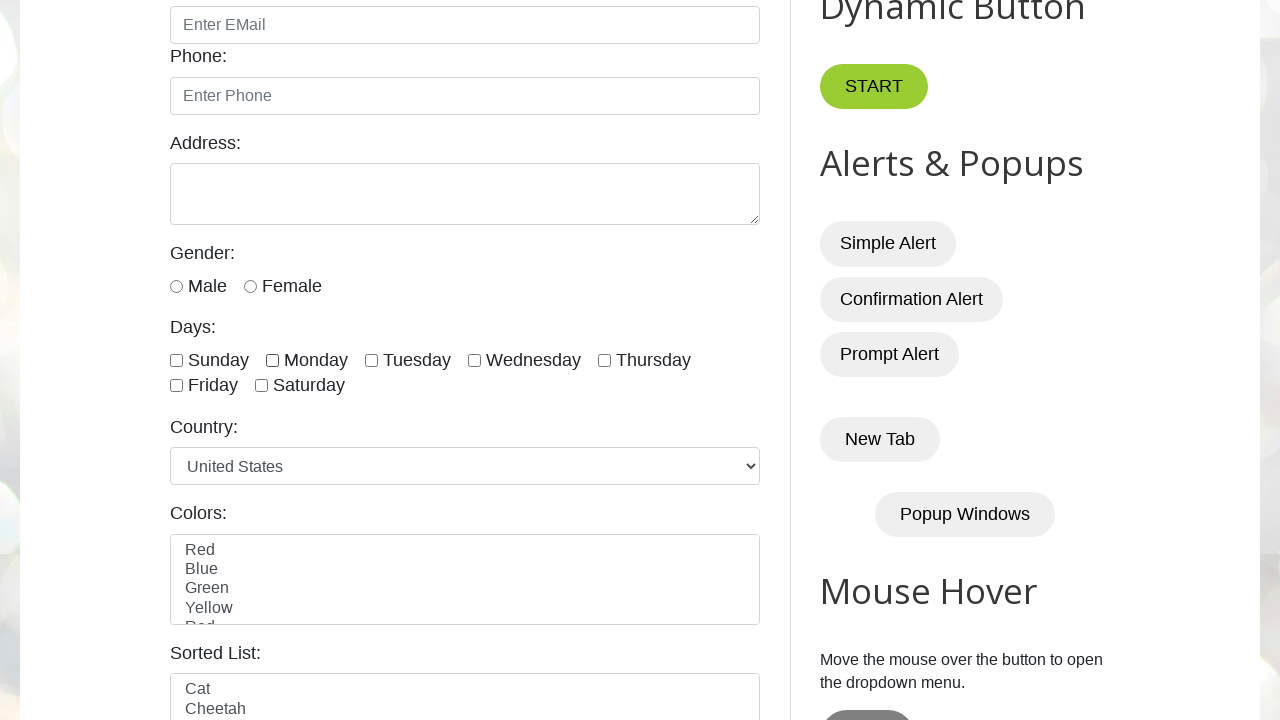

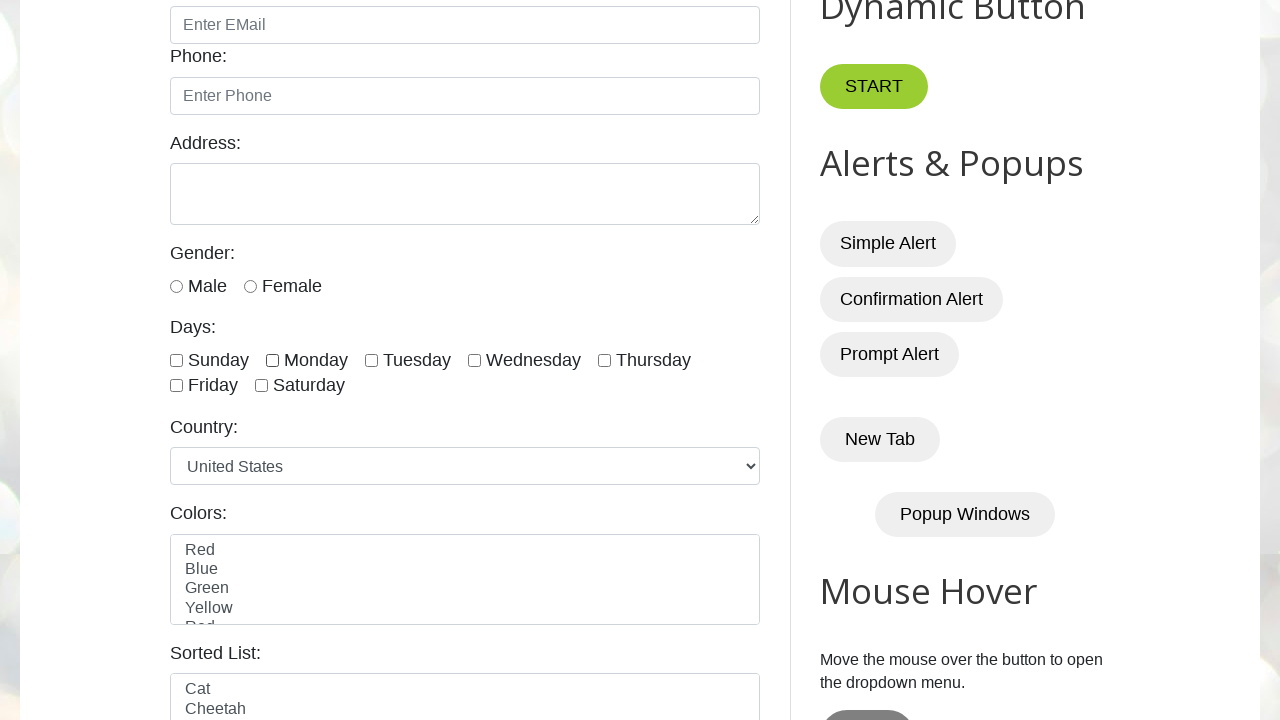